Tests loading a website in headless Chrome mode and verifying the page title is accessible

Starting URL: https://www.automationexercise.com/

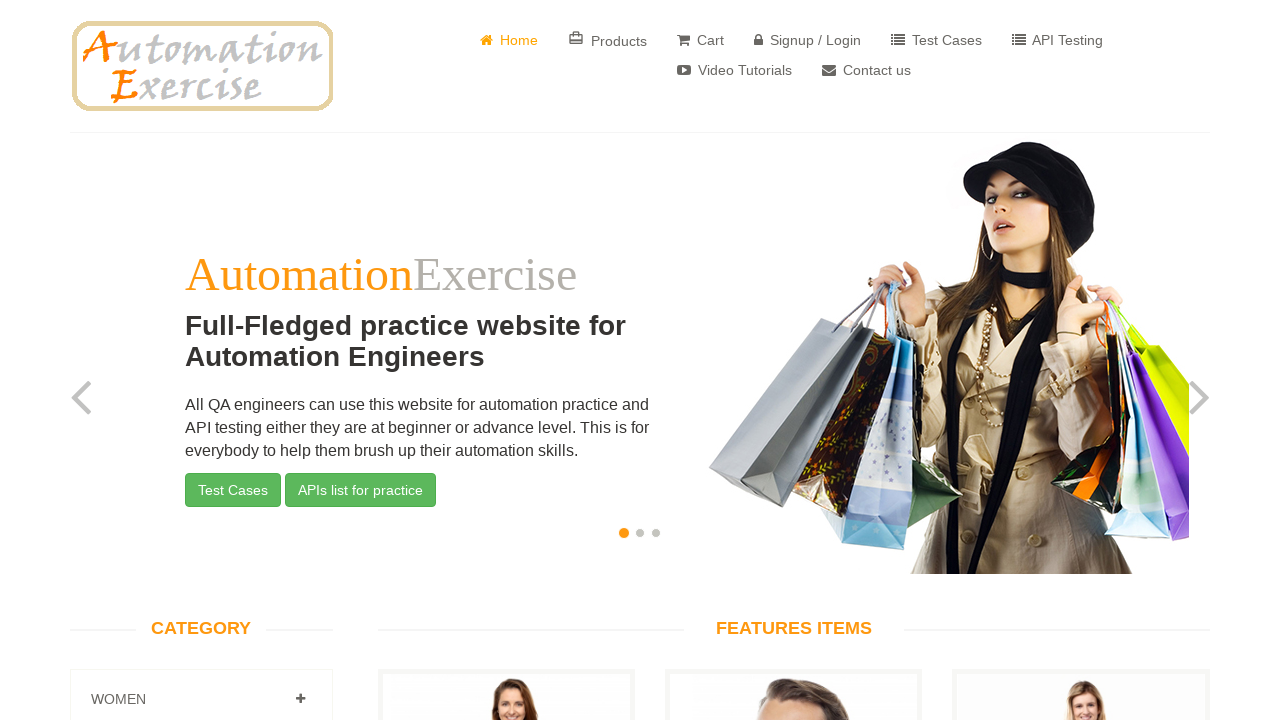

Retrieved page title from https://www.automationexercise.com/
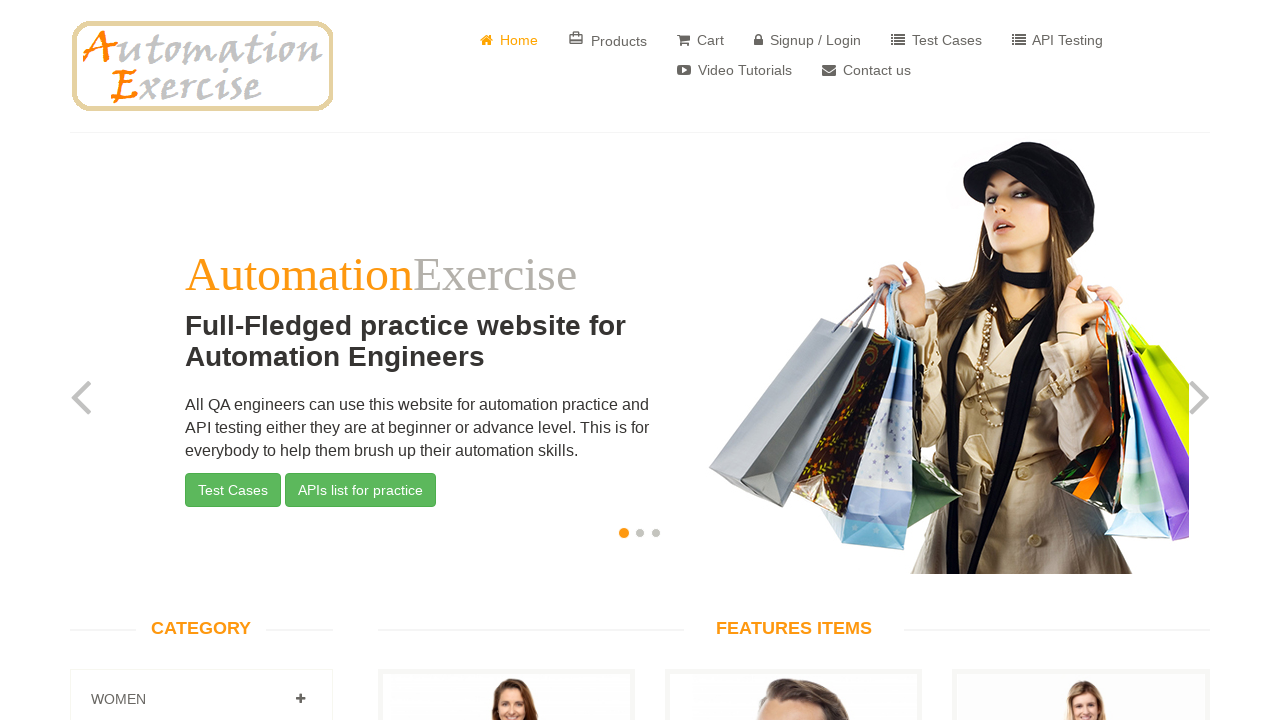

Printed page title: Automation Exercise
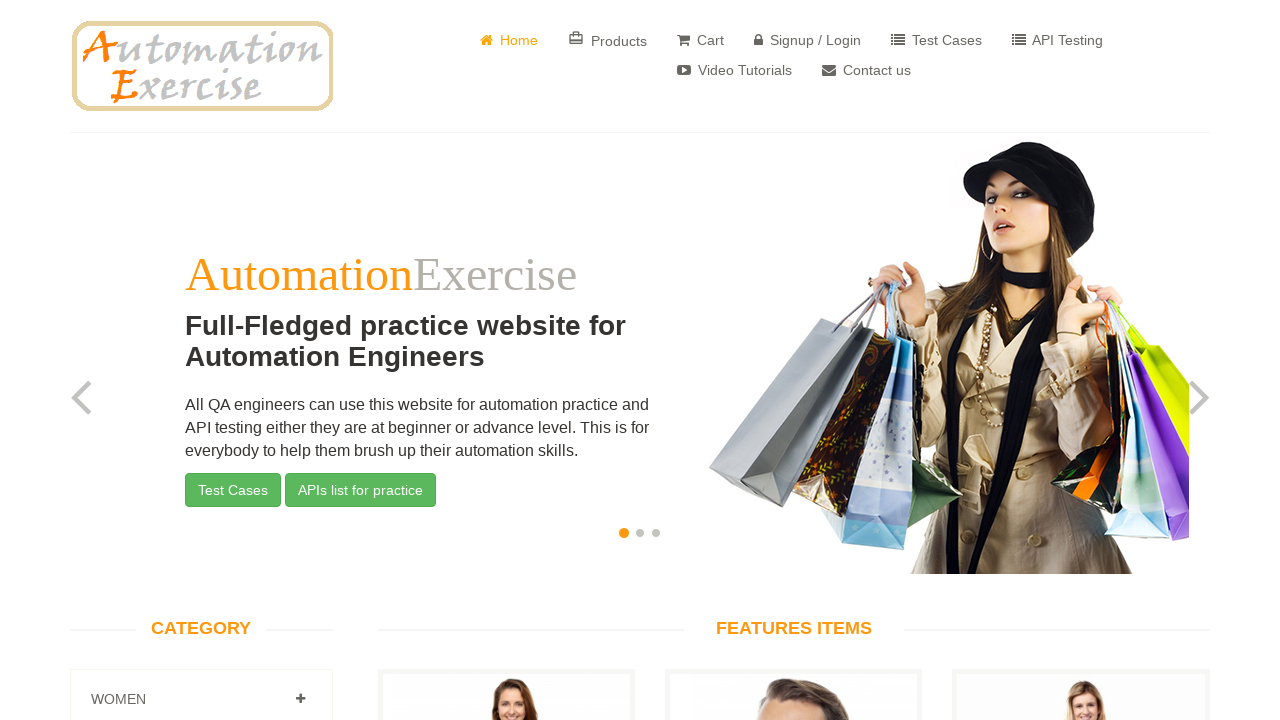

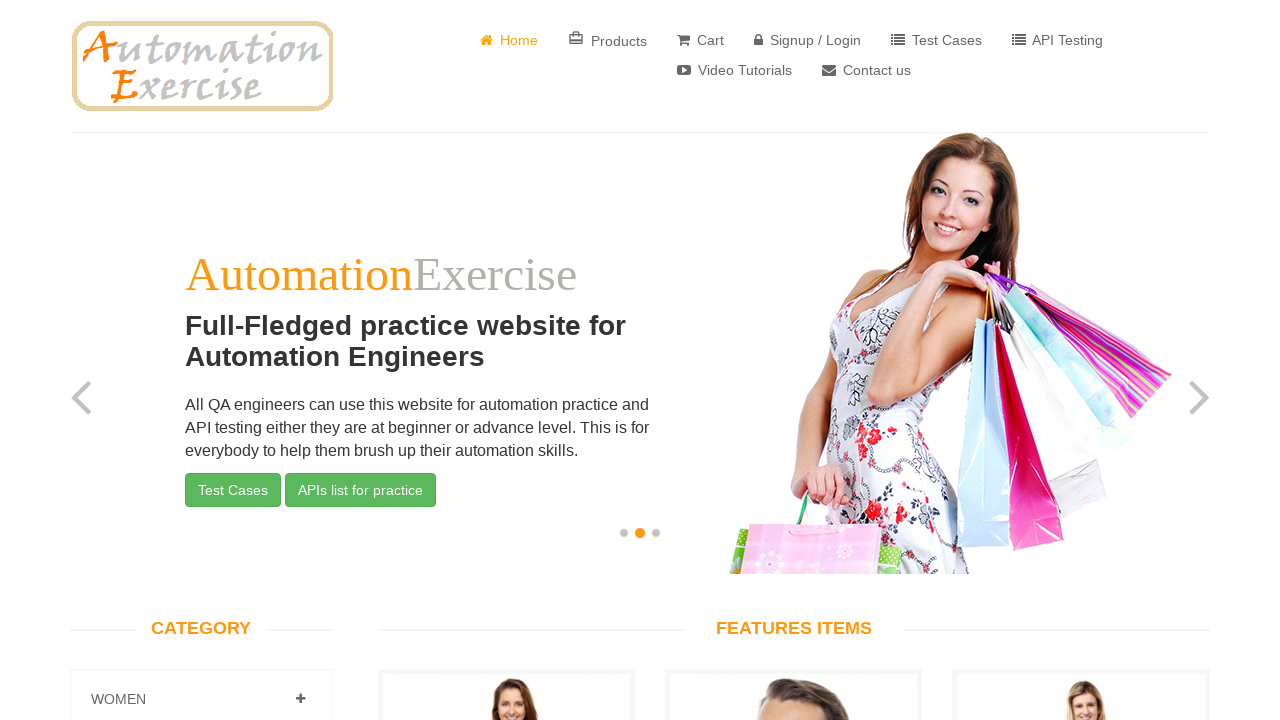